Tests dropdown selection functionality by navigating to dropdown page and selecting an option

Starting URL: https://the-internet.herokuapp.com/

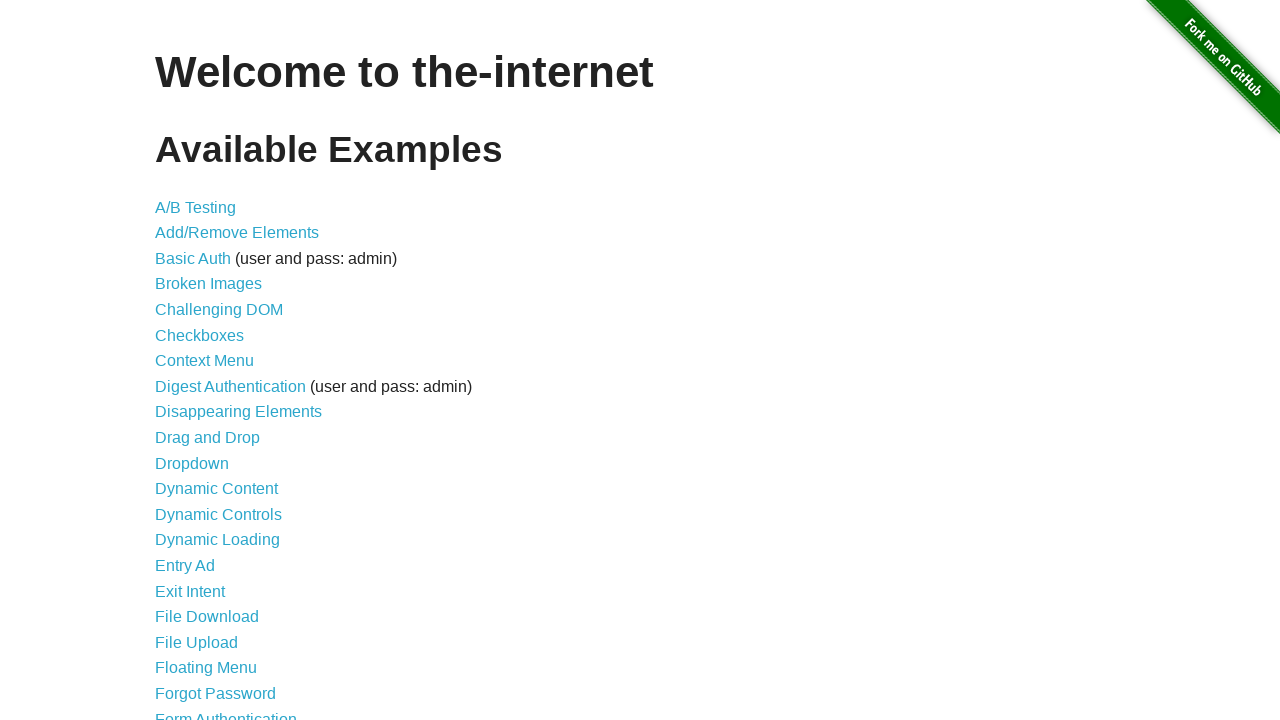

Clicked on Dropdown link at (192, 463) on text='Dropdown'
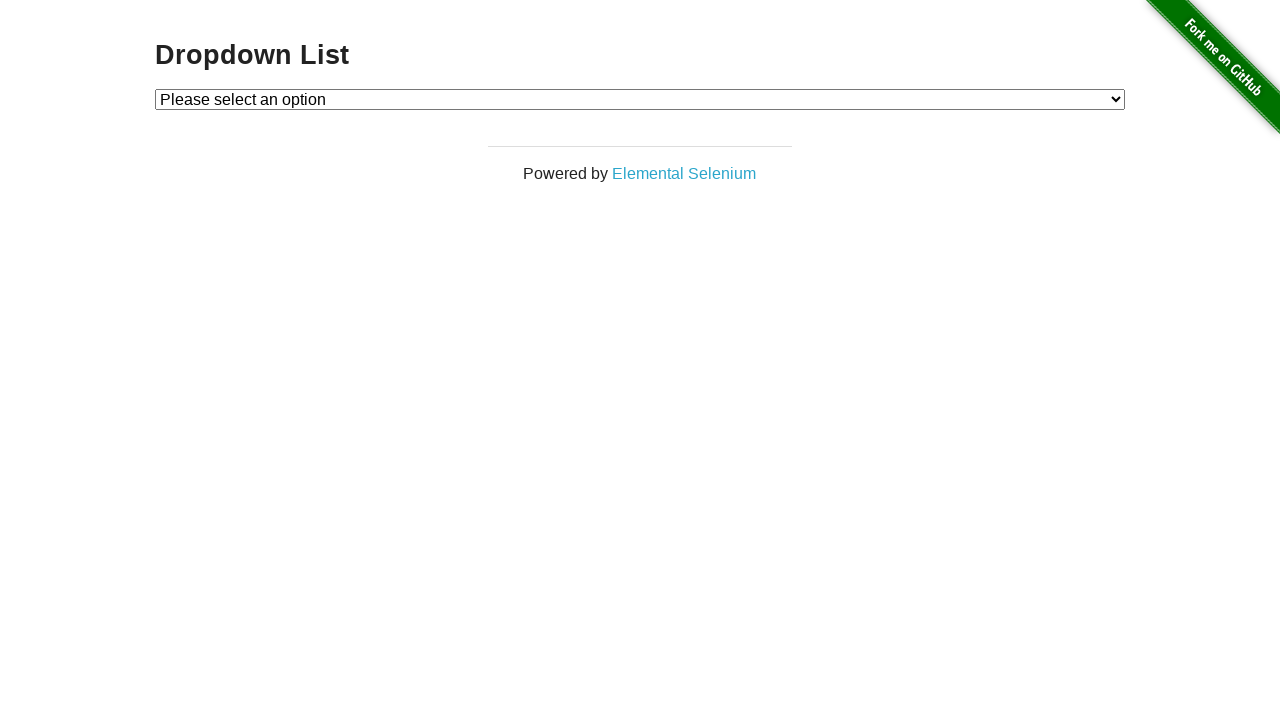

Selected option 1 from dropdown on #dropdown
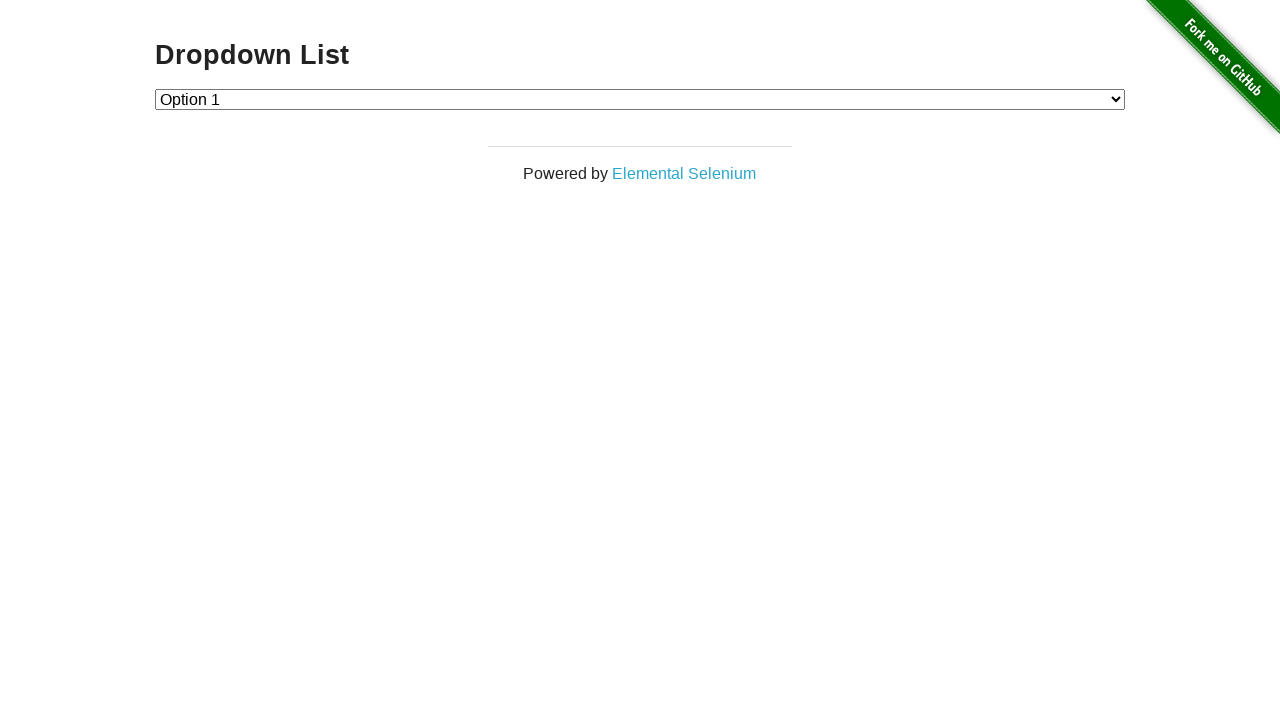

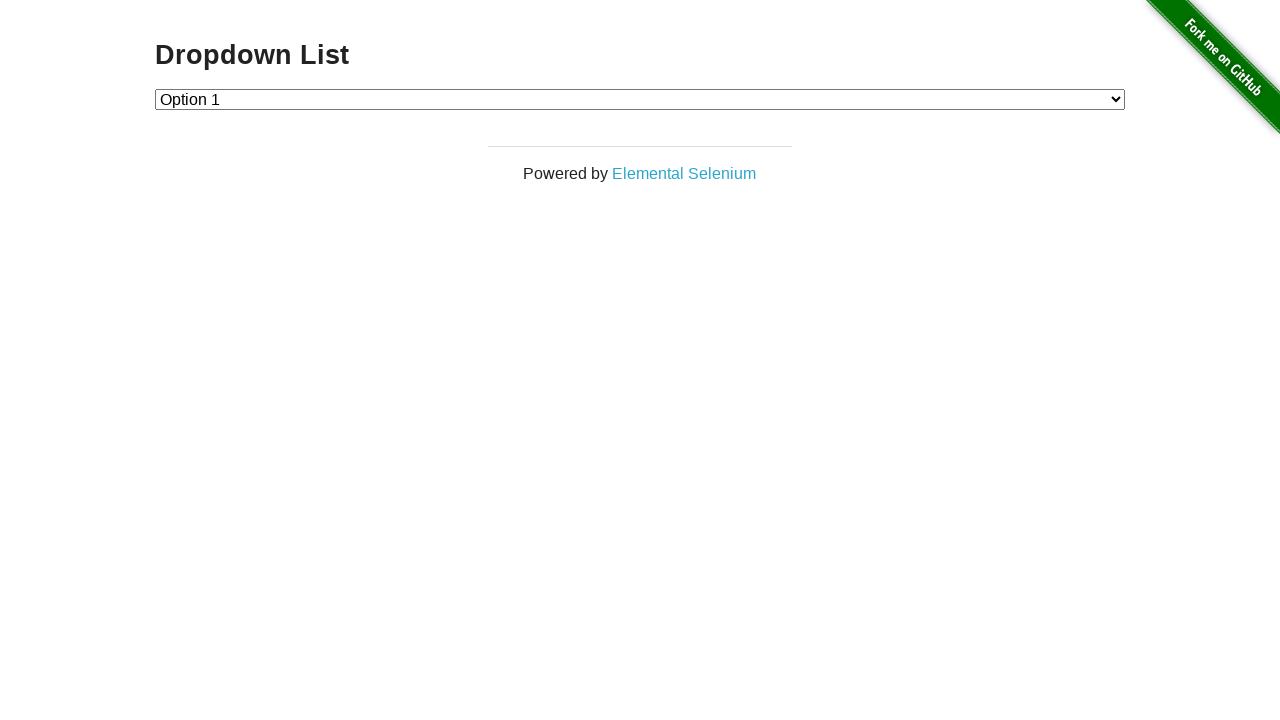